Tests the "Get started" link on the Playwright homepage by clicking it and verifying the Installation heading appears

Starting URL: https://playwright.dev/

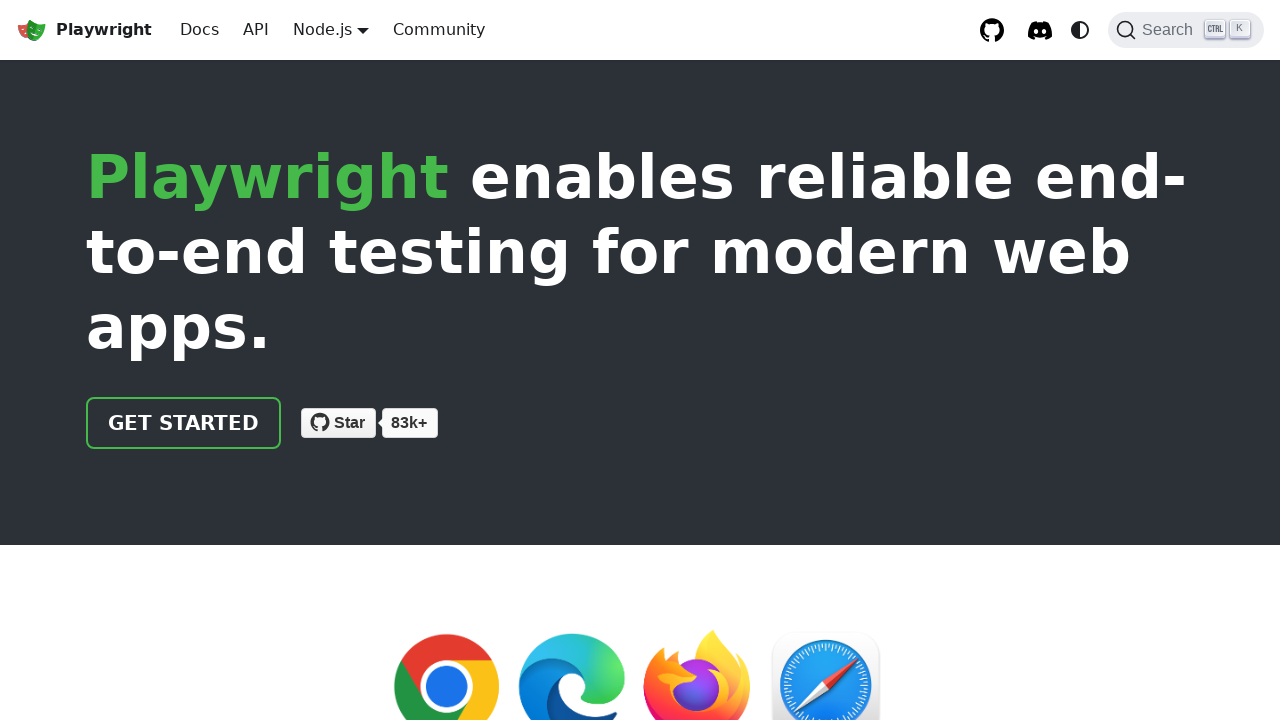

Clicked 'Get started' link on Playwright homepage at (184, 423) on internal:role=link[name="Get started"i]
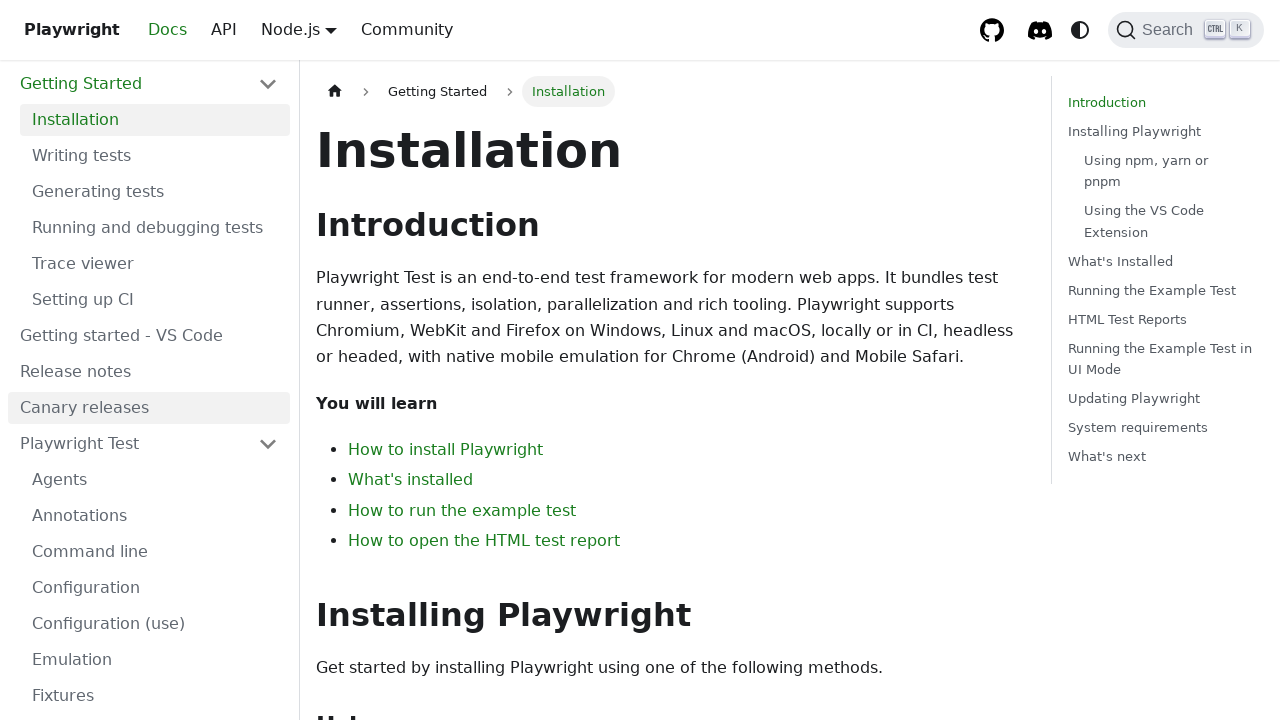

Installation heading appeared on page
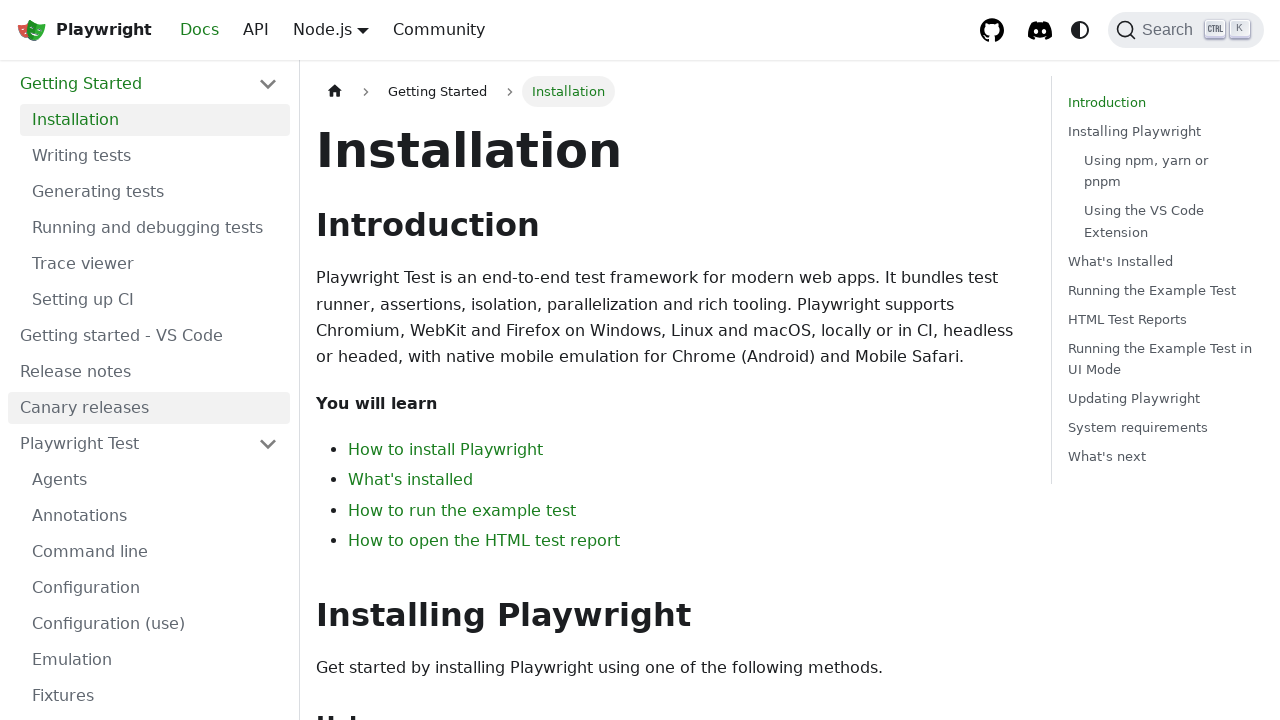

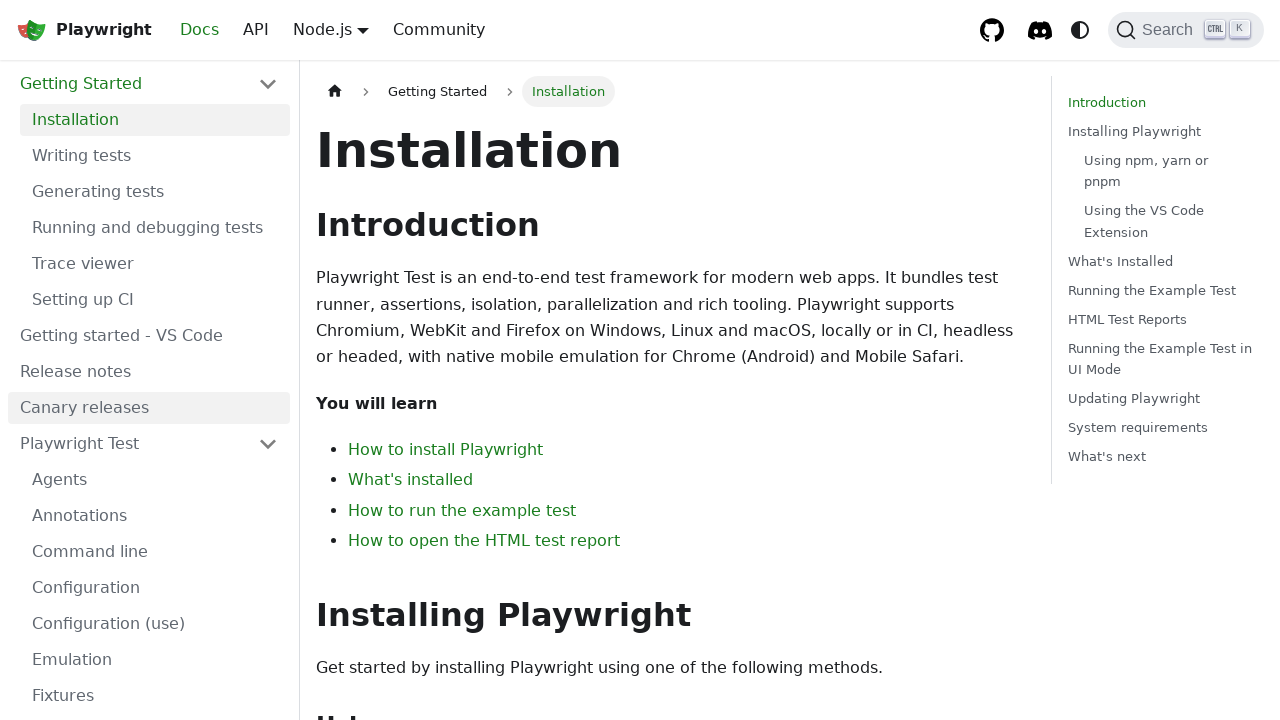